Tests that entered text is trimmed when editing a todo item

Starting URL: https://demo.playwright.dev/todomvc

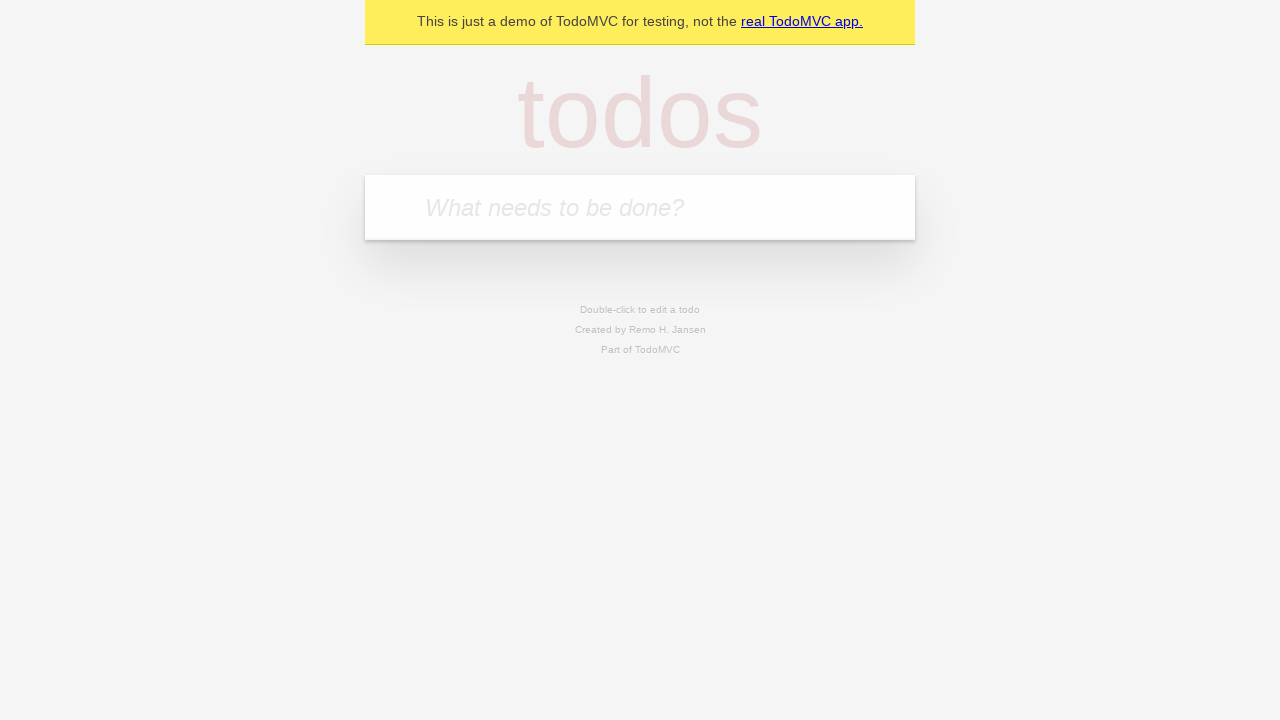

Filled new todo field with 'buy some cheese' on .new-todo
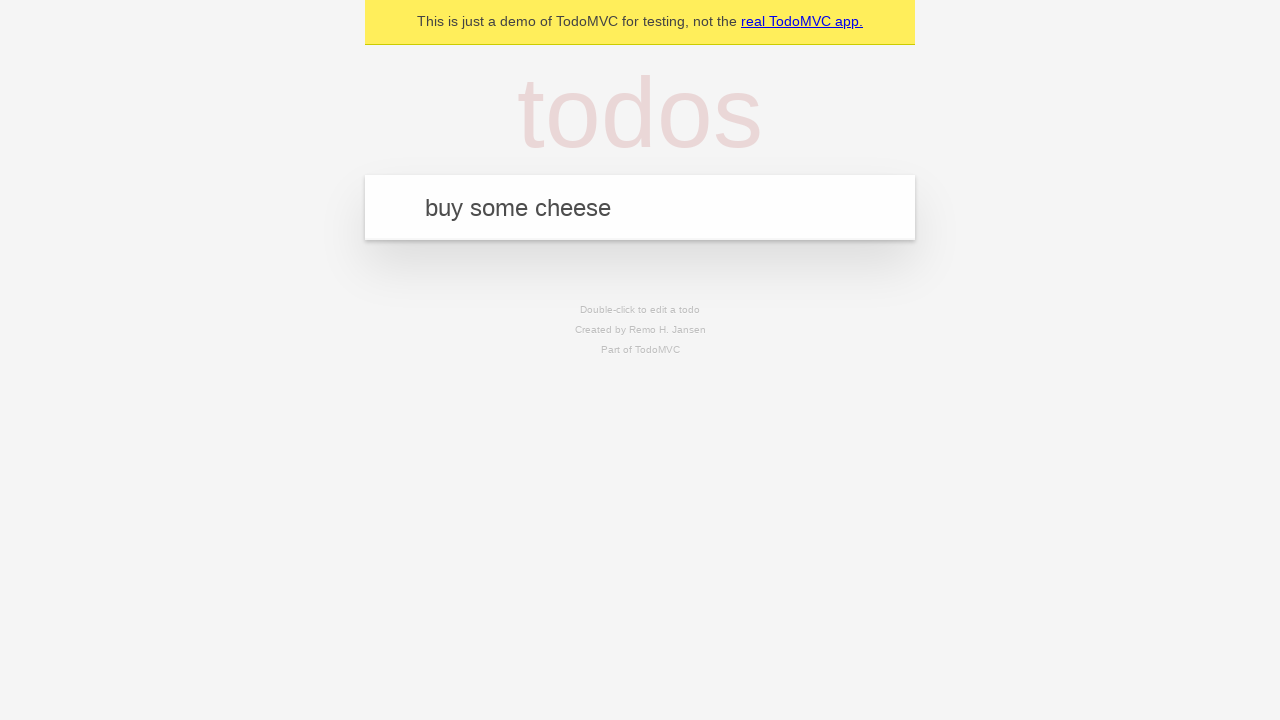

Pressed Enter to create first todo item on .new-todo
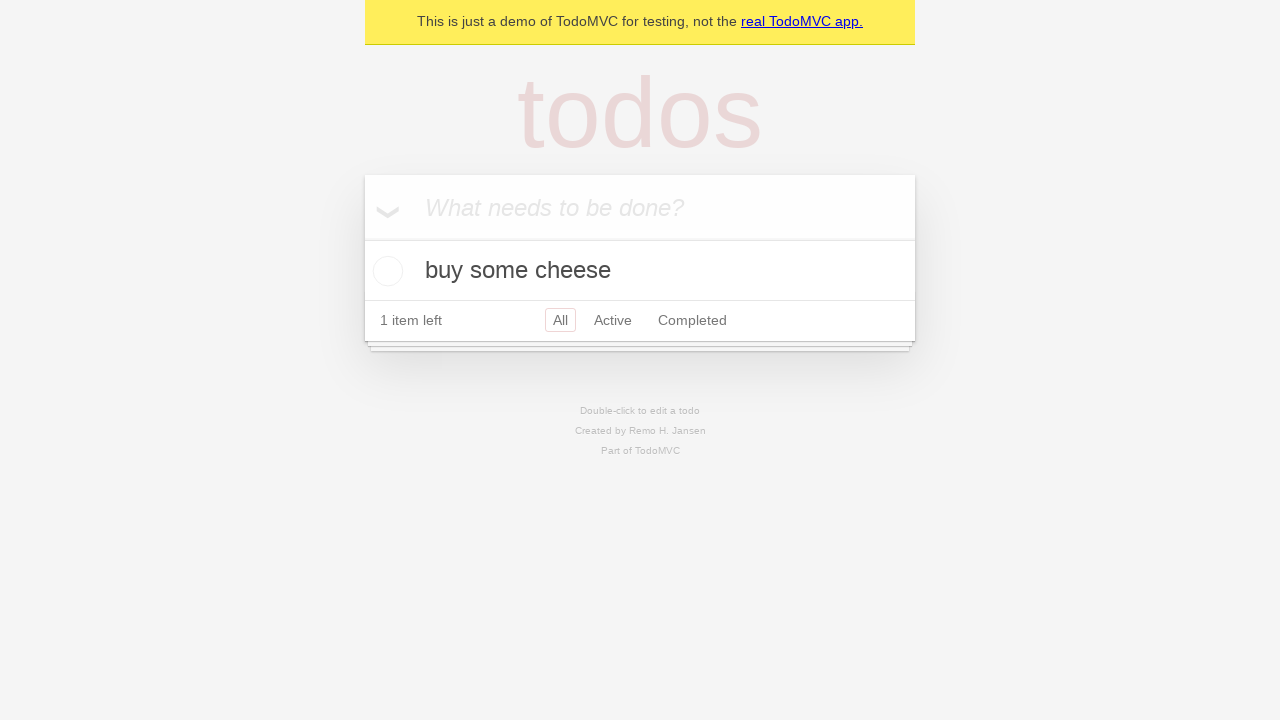

Filled new todo field with 'feed the cat' on .new-todo
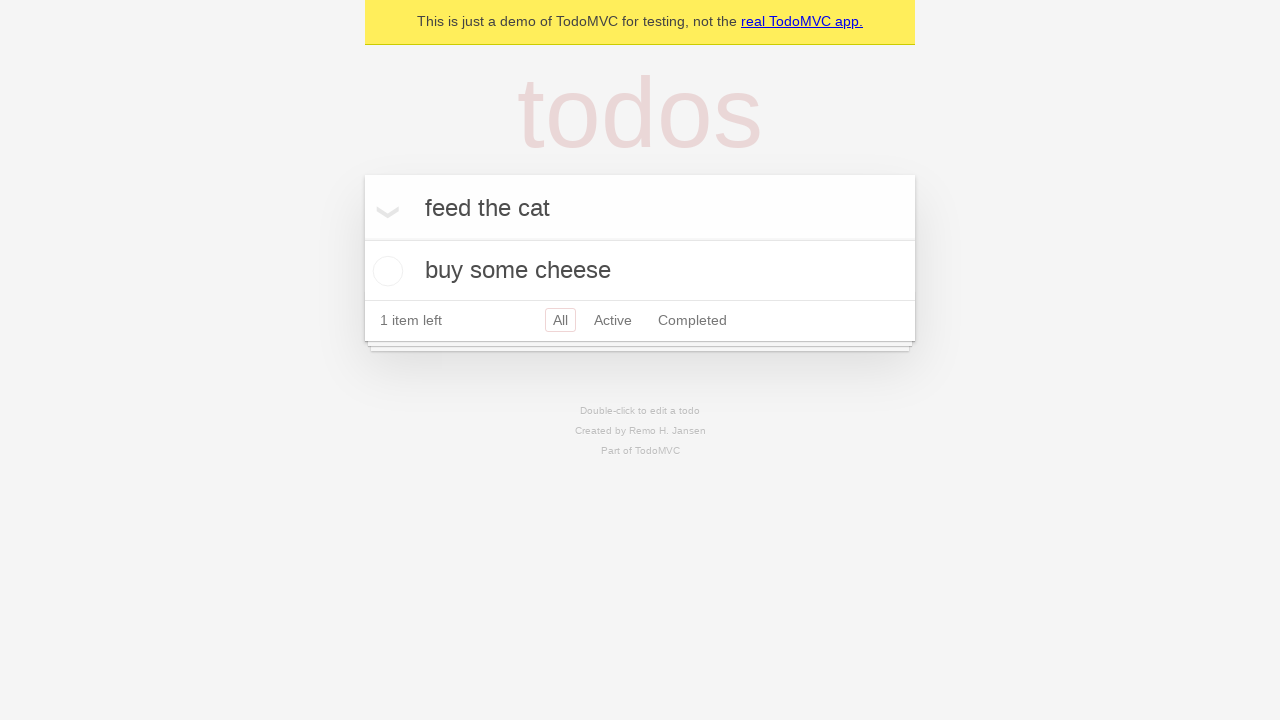

Pressed Enter to create second todo item on .new-todo
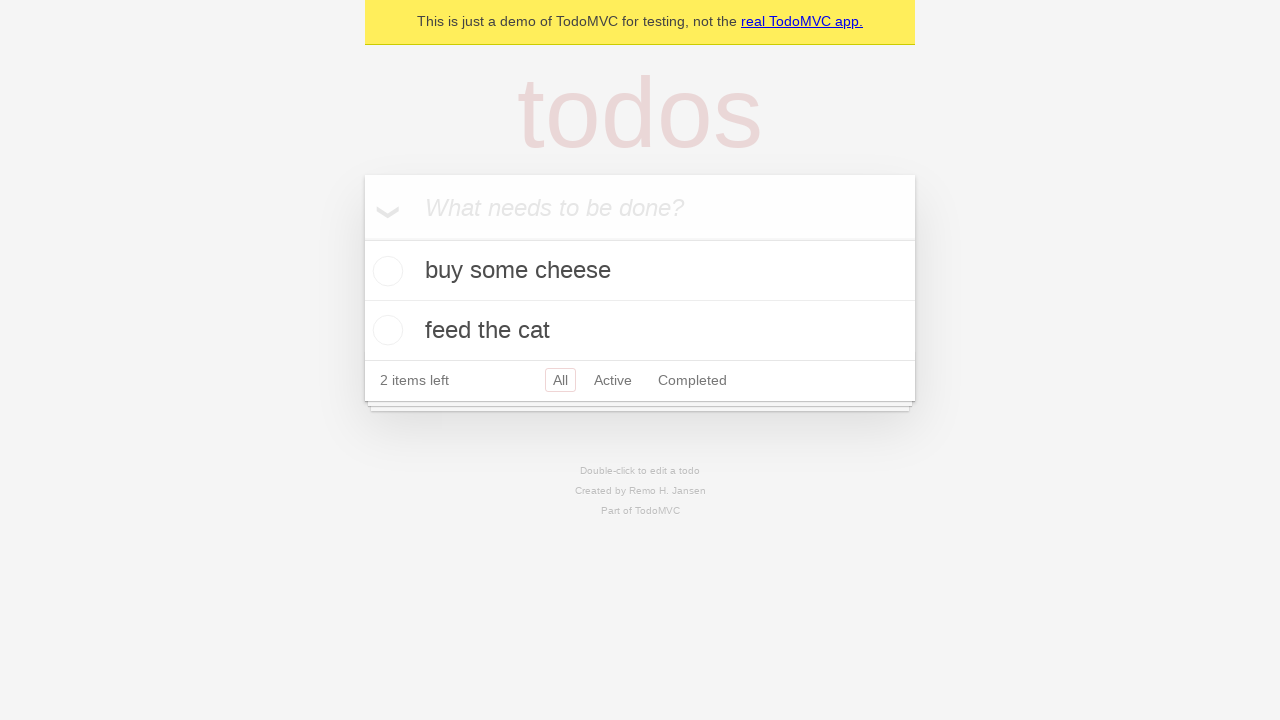

Filled new todo field with 'book a doctors appointment' on .new-todo
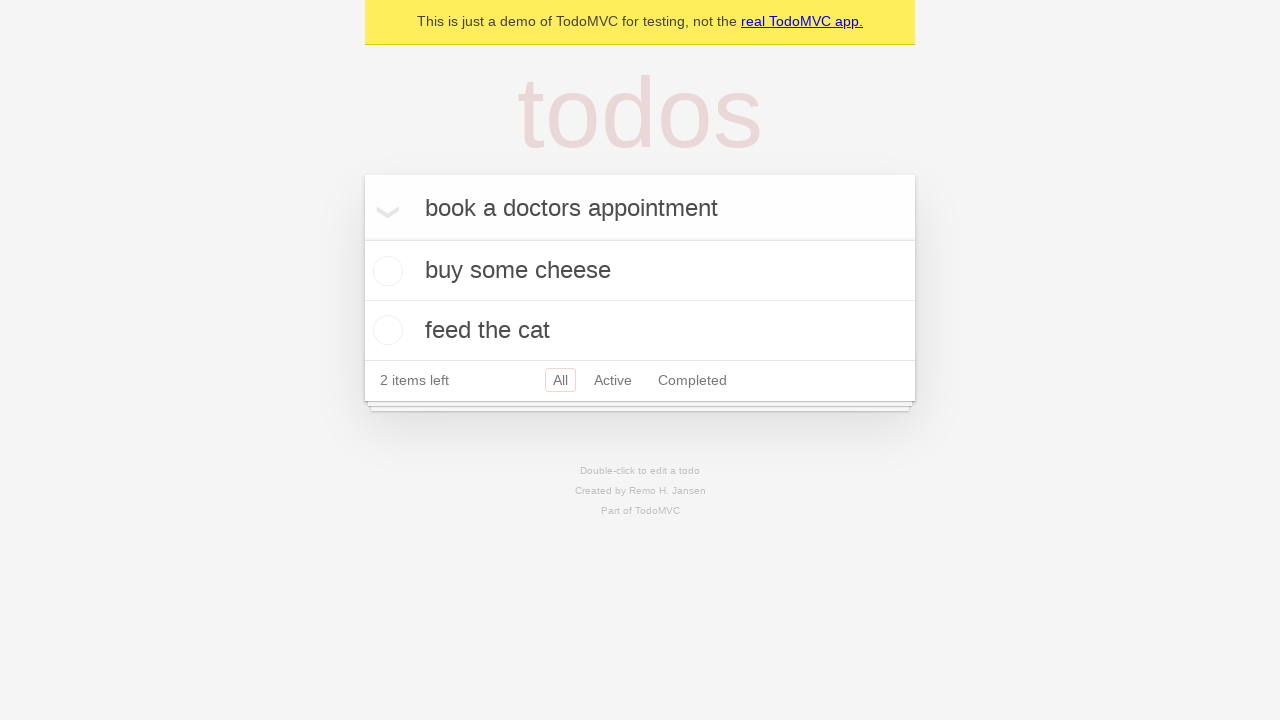

Pressed Enter to create third todo item on .new-todo
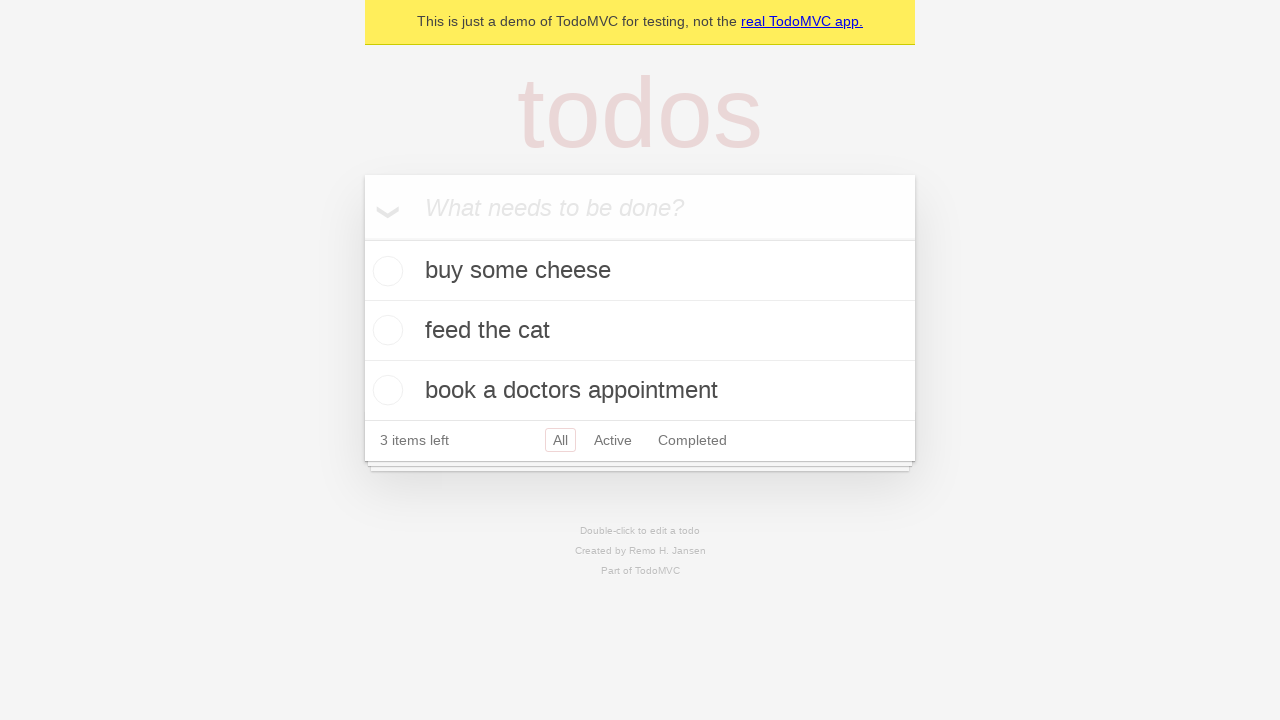

Double-clicked second todo item to enter edit mode at (640, 331) on .todo-list li >> nth=1
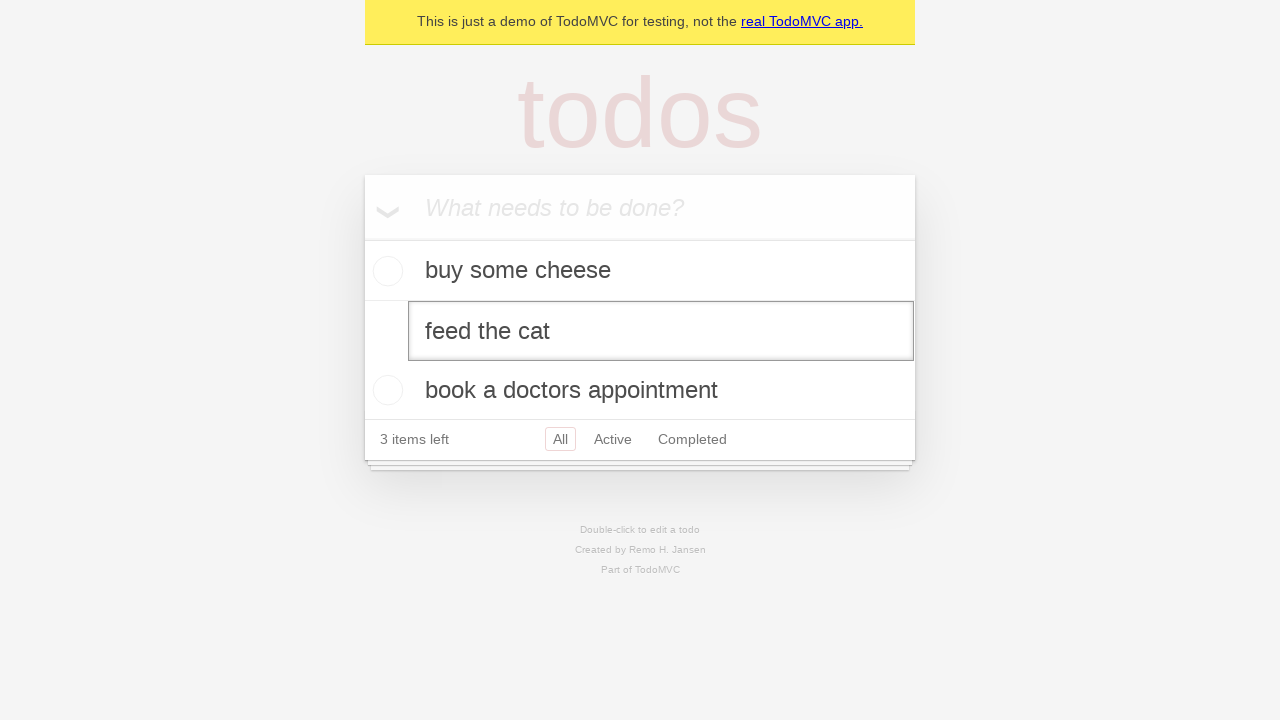

Filled edit field with text containing leading and trailing spaces on .todo-list li >> nth=1 >> .edit
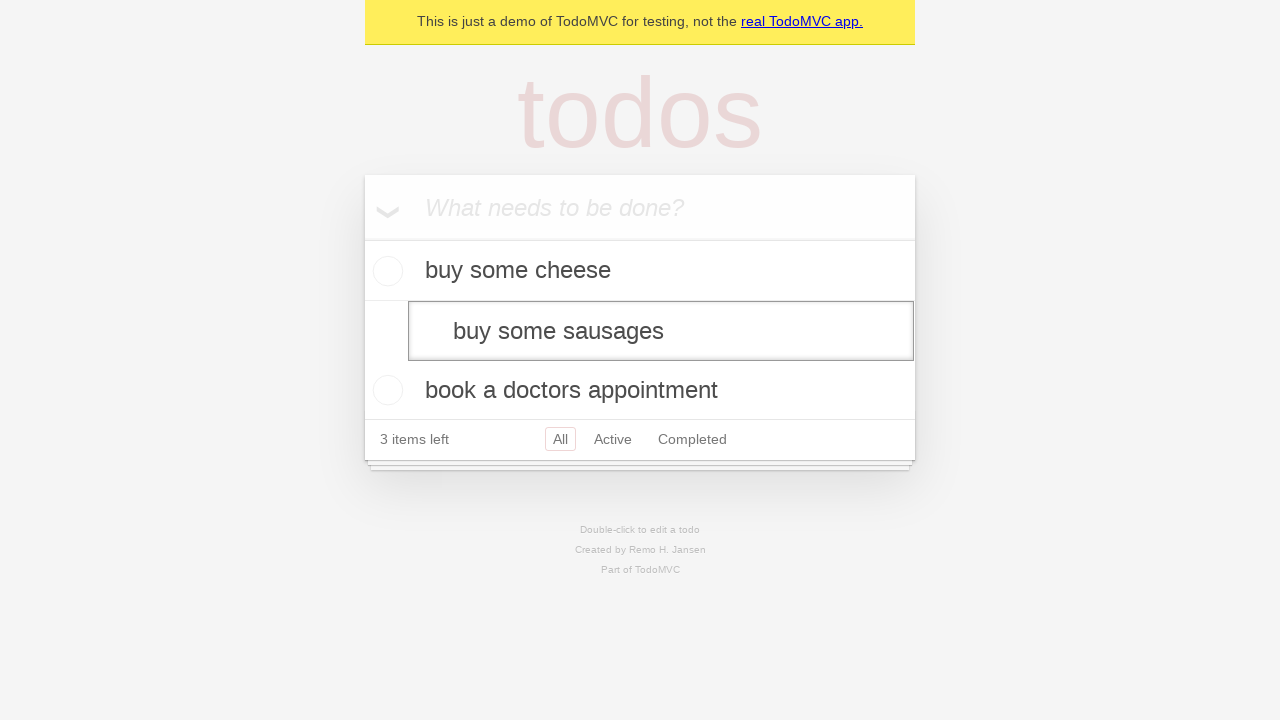

Pressed Enter to save edited todo, expecting text to be trimmed on .todo-list li >> nth=1 >> .edit
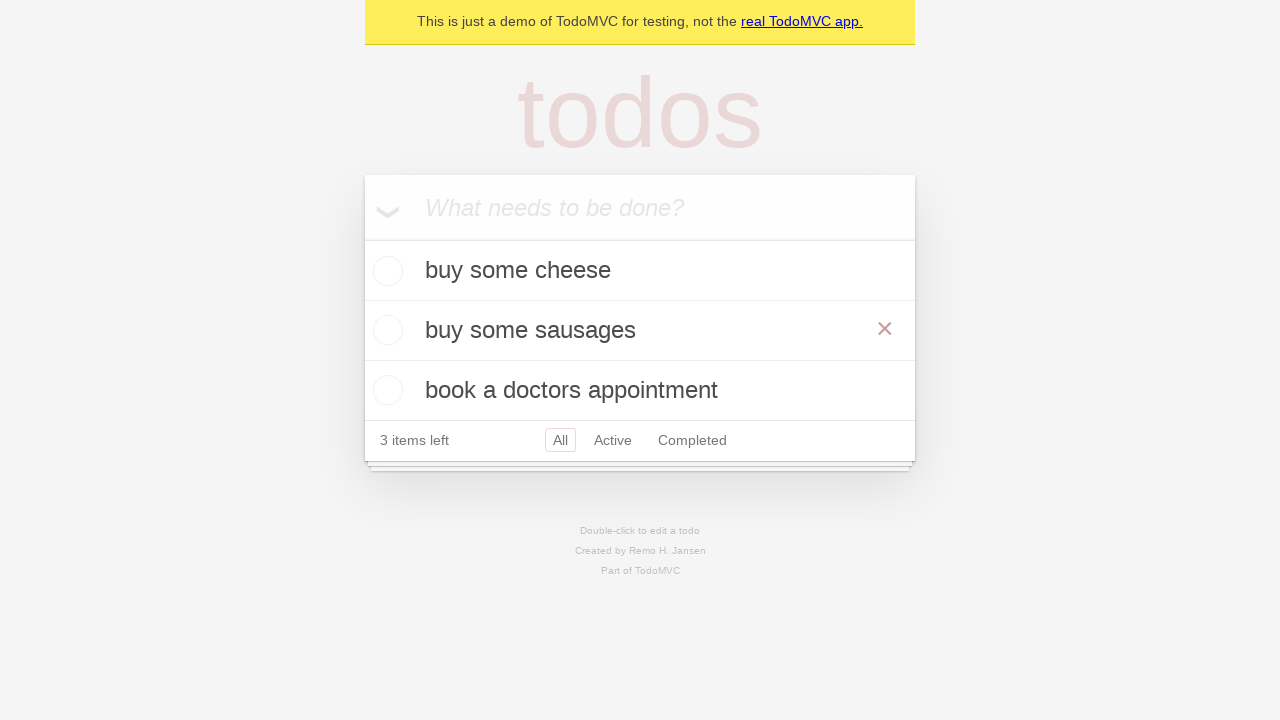

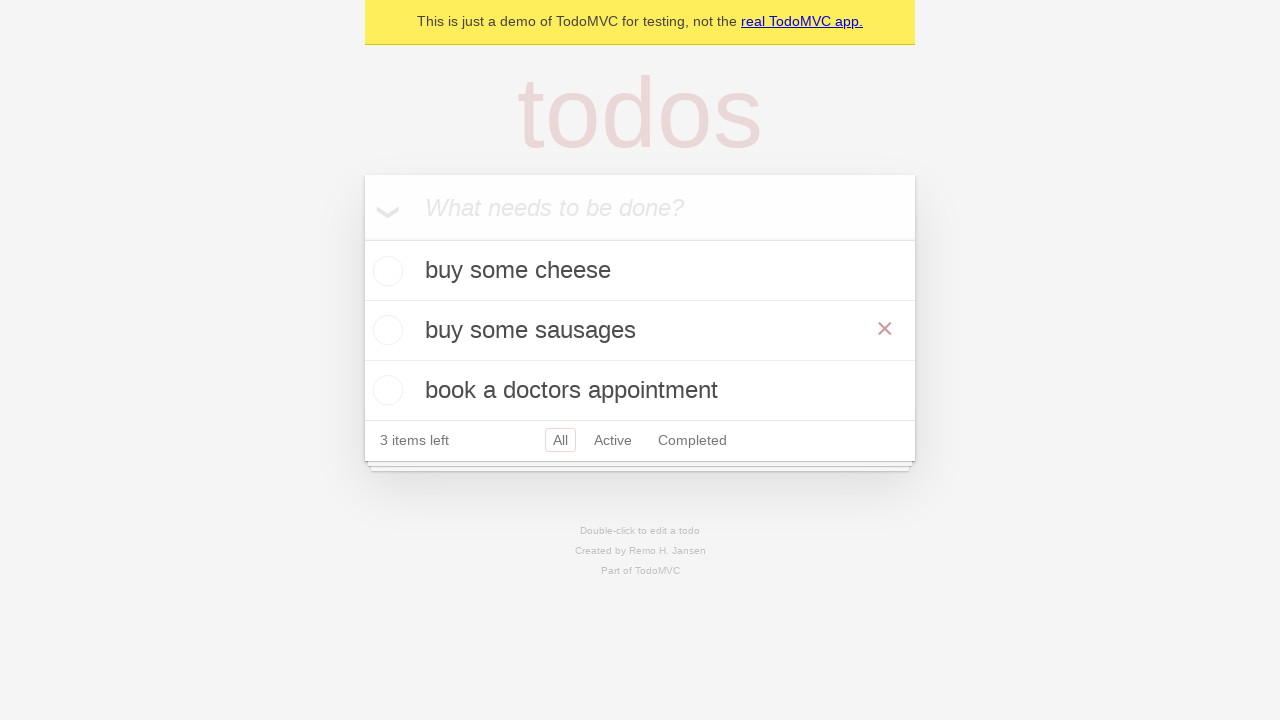